Tests opening a popup window from a blog page to demonstrate browser window handling

Starting URL: https://omayo.blogspot.com/

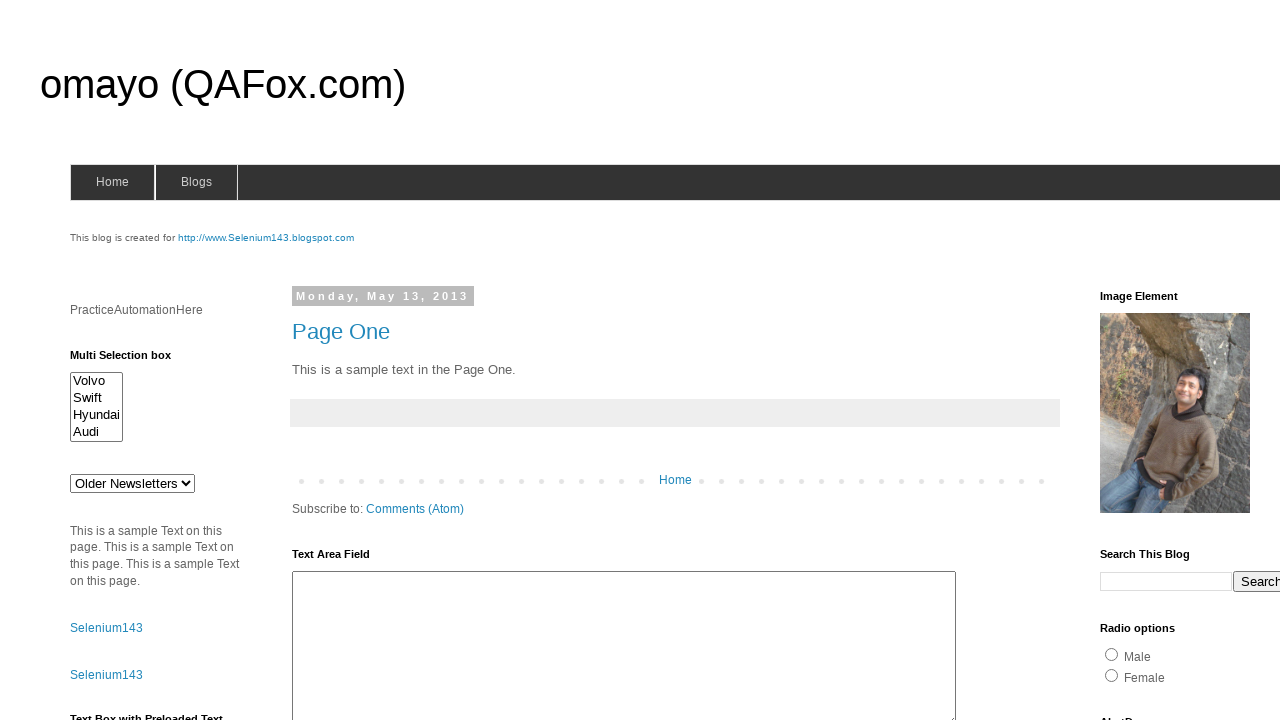

Clicked link to open popup window at (132, 360) on text=/Open a popup window/
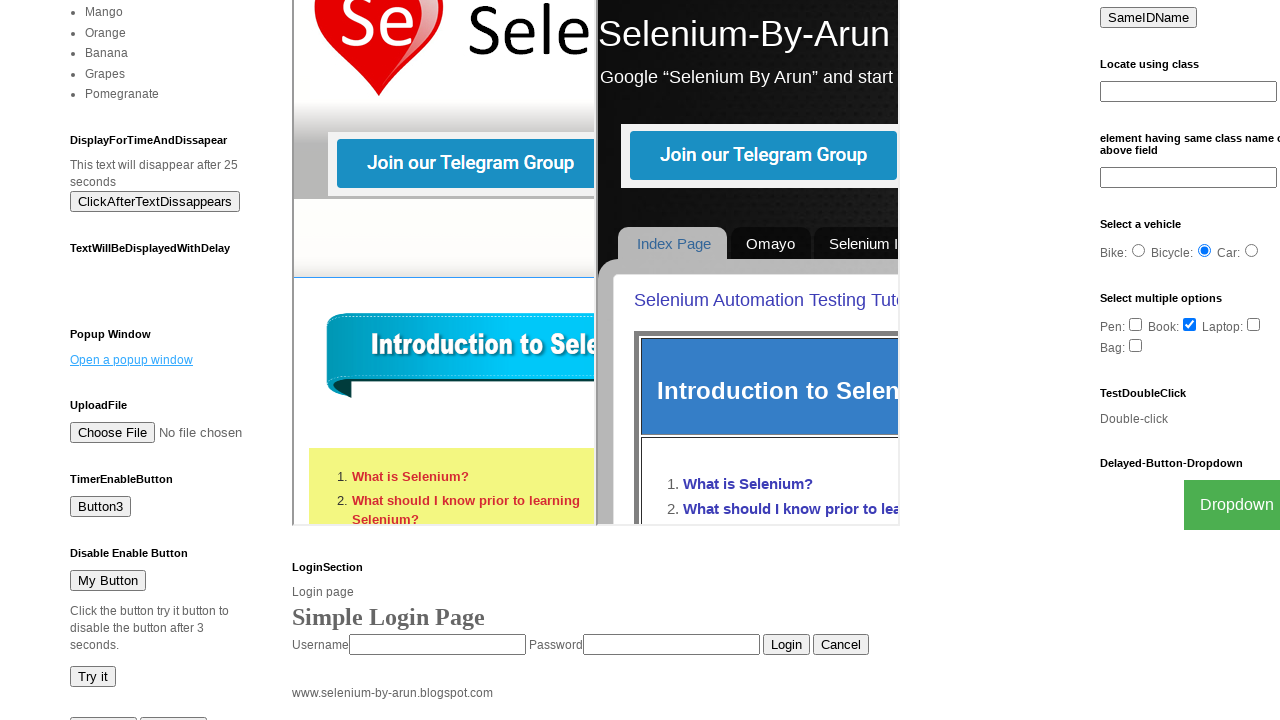

Waited for popup window to open
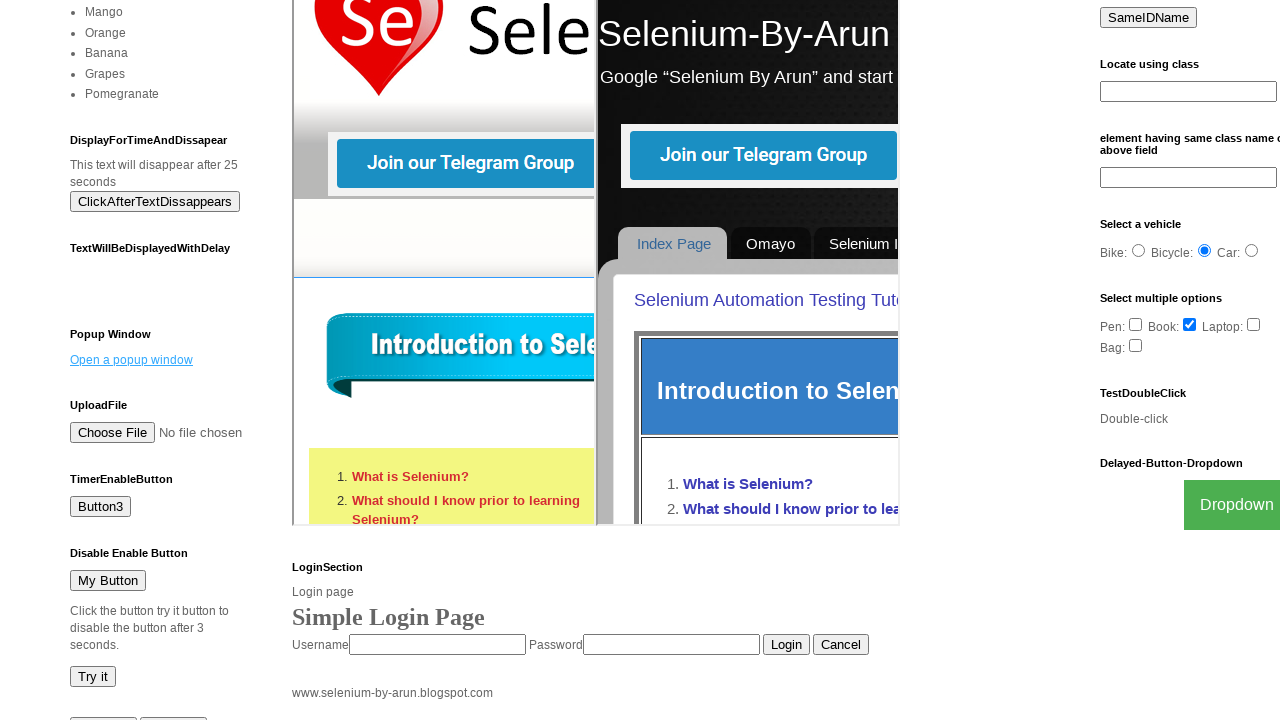

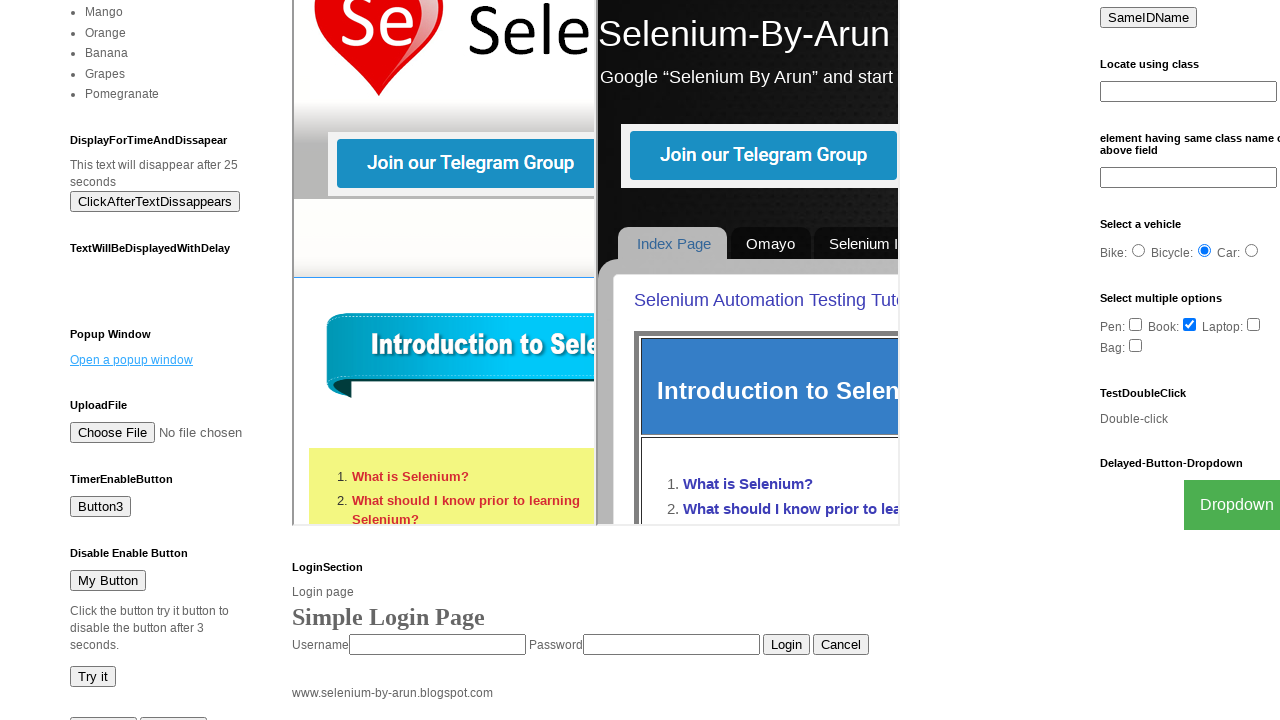